Tests keyboard interactions with an autocomplete input field by typing "Ahmet" using shift key for the capital letter

Starting URL: https://demoqa.com/auto-complete

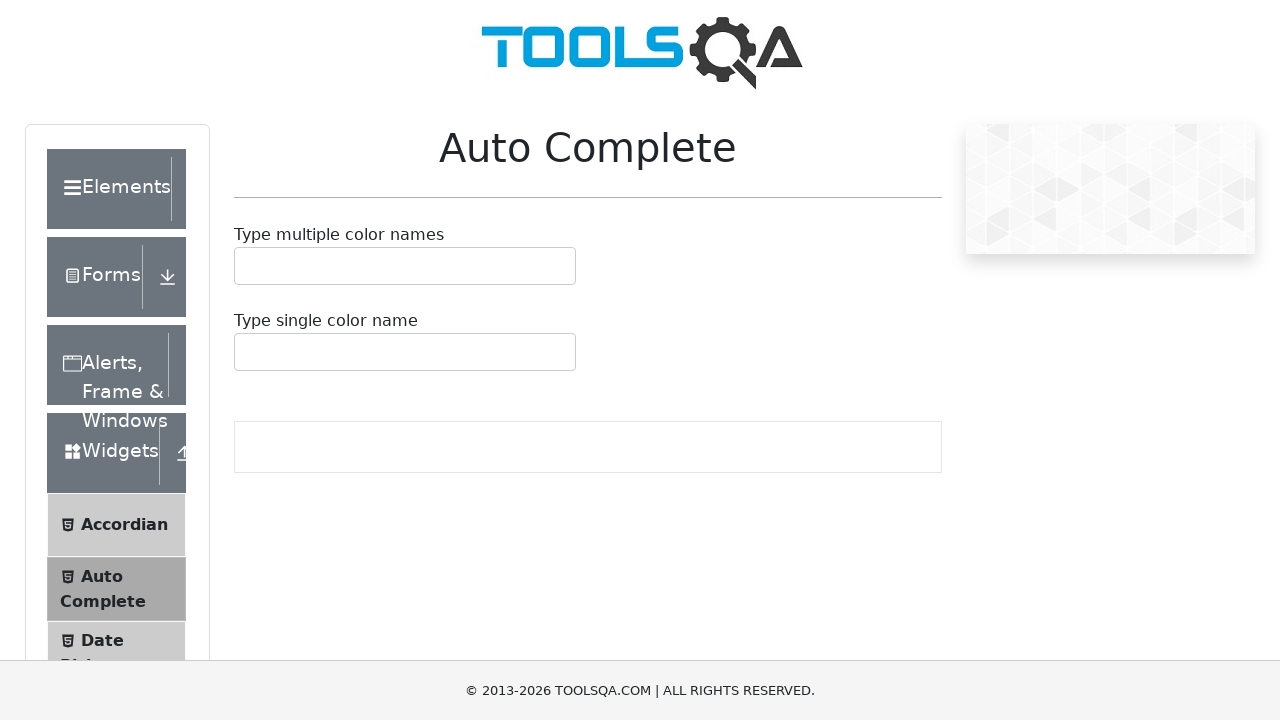

Located autocomplete input field with ID 'autoCompleteSingleInput'
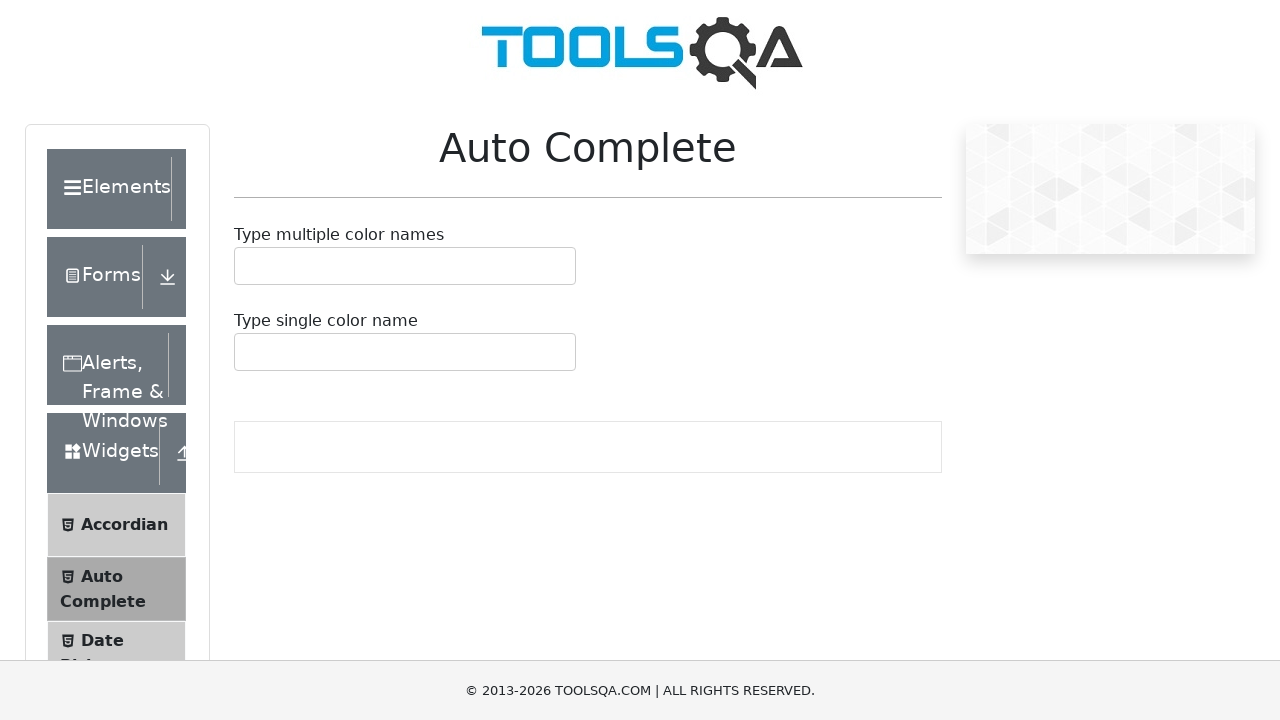

Clicked on the autocomplete input field at (247, 352) on #autoCompleteSingleInput
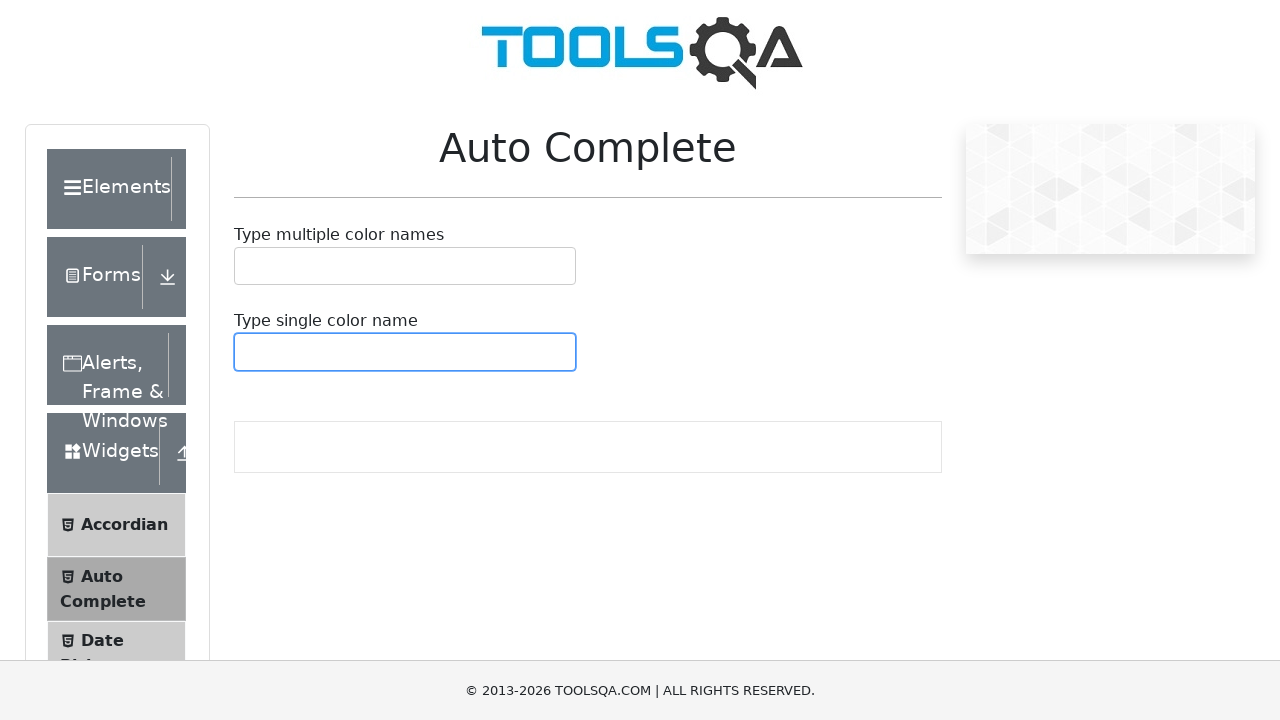

Pressed and held Shift key
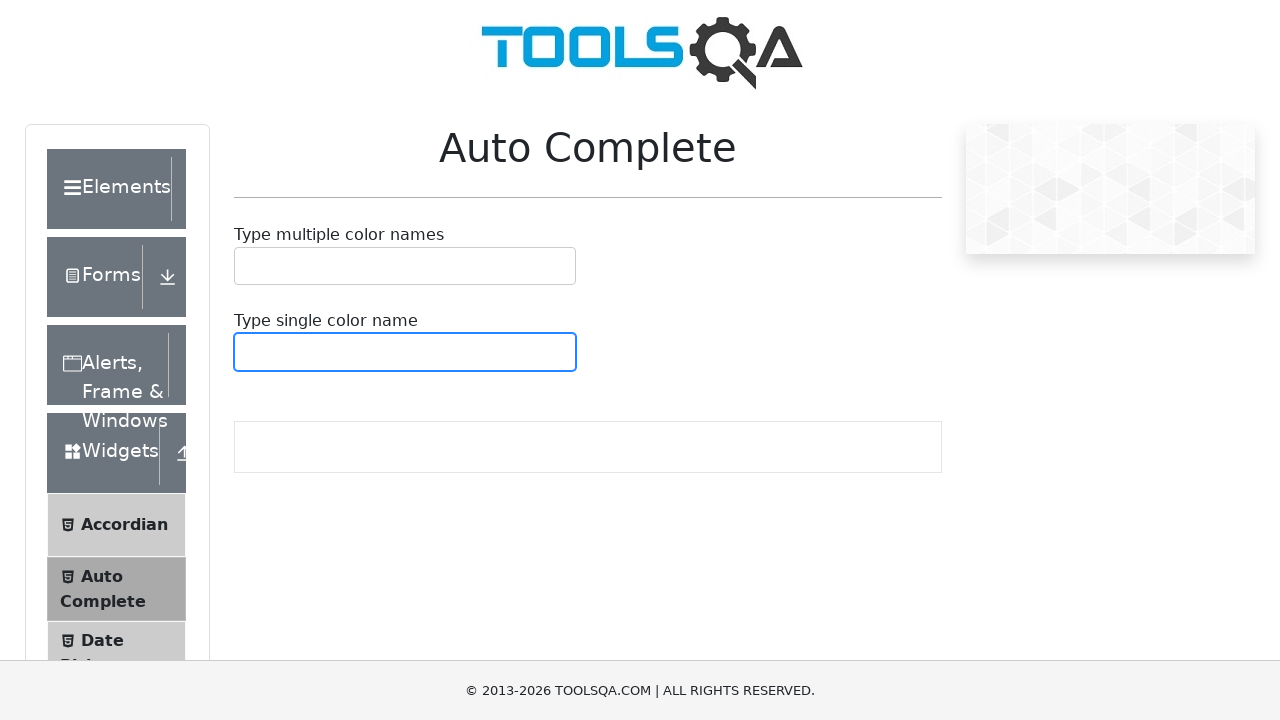

Typed 'a' with Shift key held to produce capital 'A'
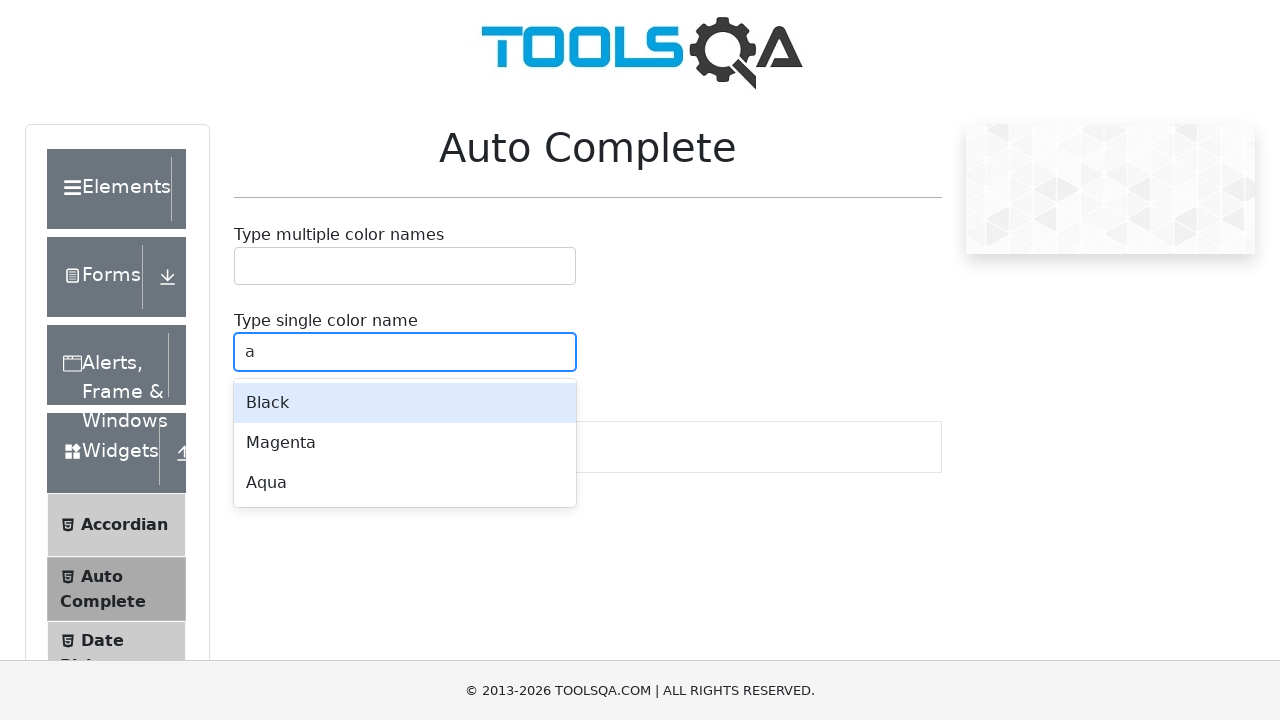

Released Shift key
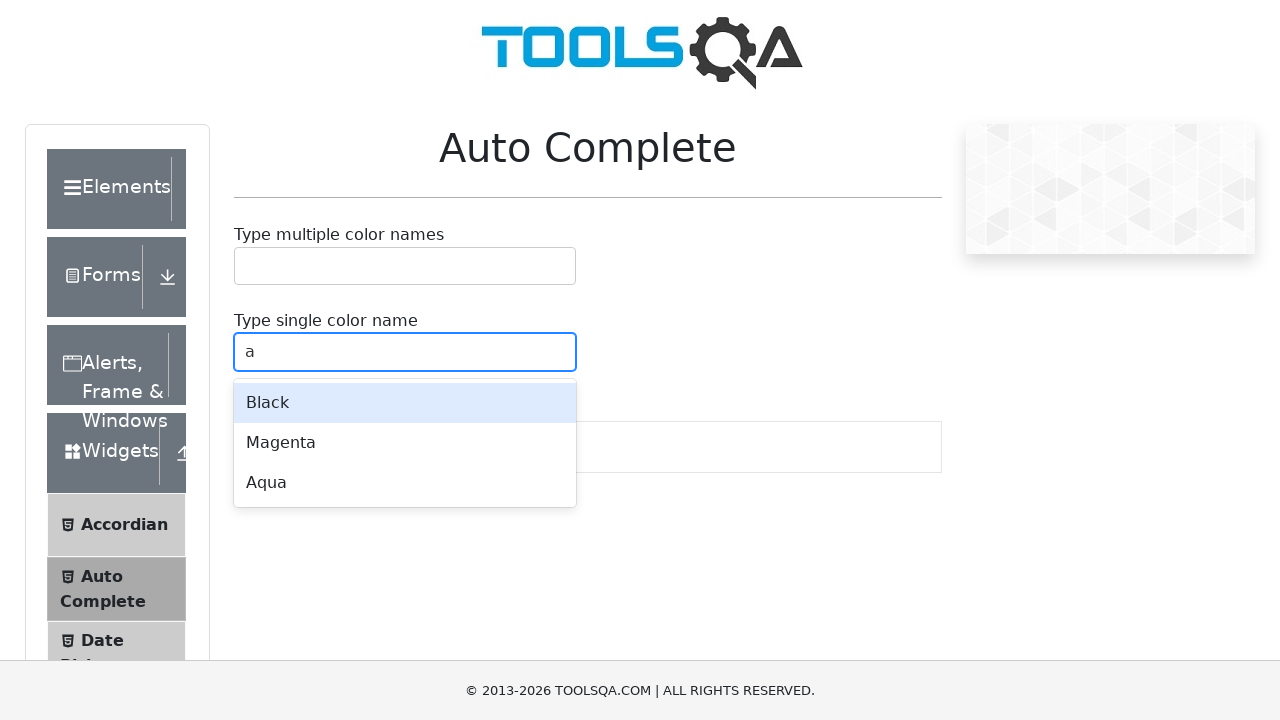

Typed 'hmet' to complete the name 'Ahmet'
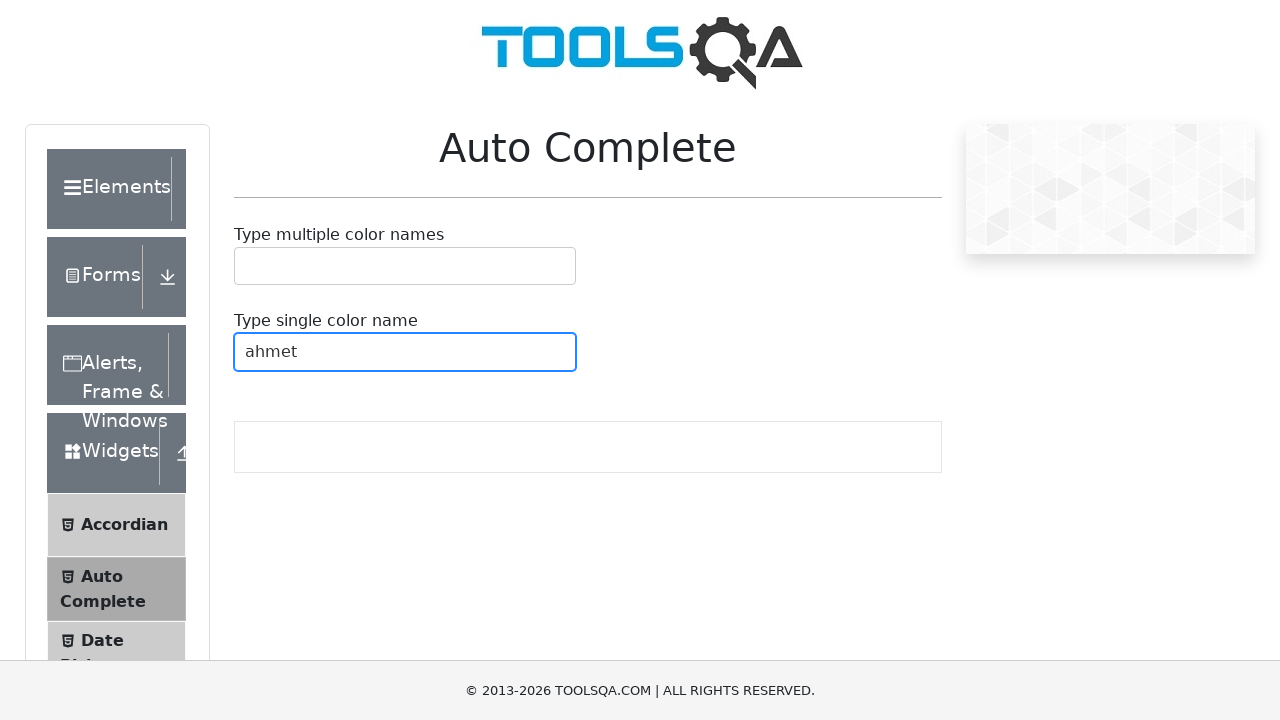

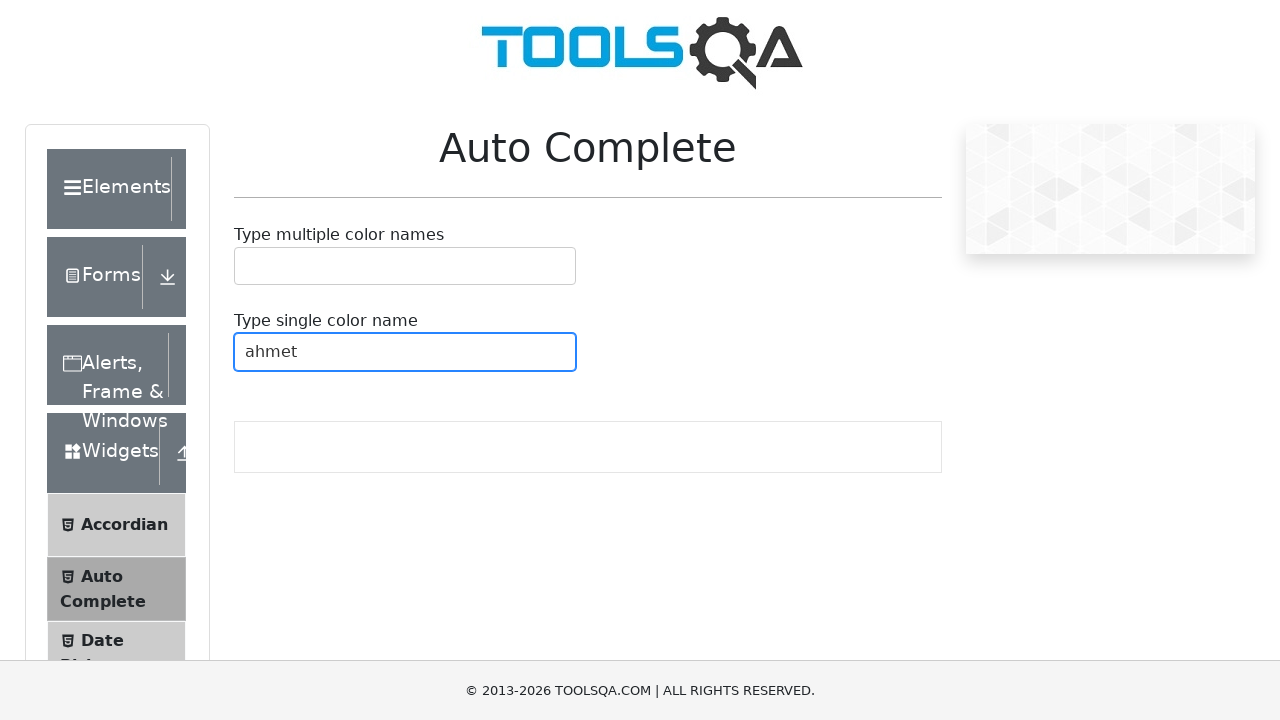